Tests iframe interaction by locating an iframe element and clicking a "JOIN NOW" link within it

Starting URL: https://rahulshettyacademy.com/AutomationPractice/

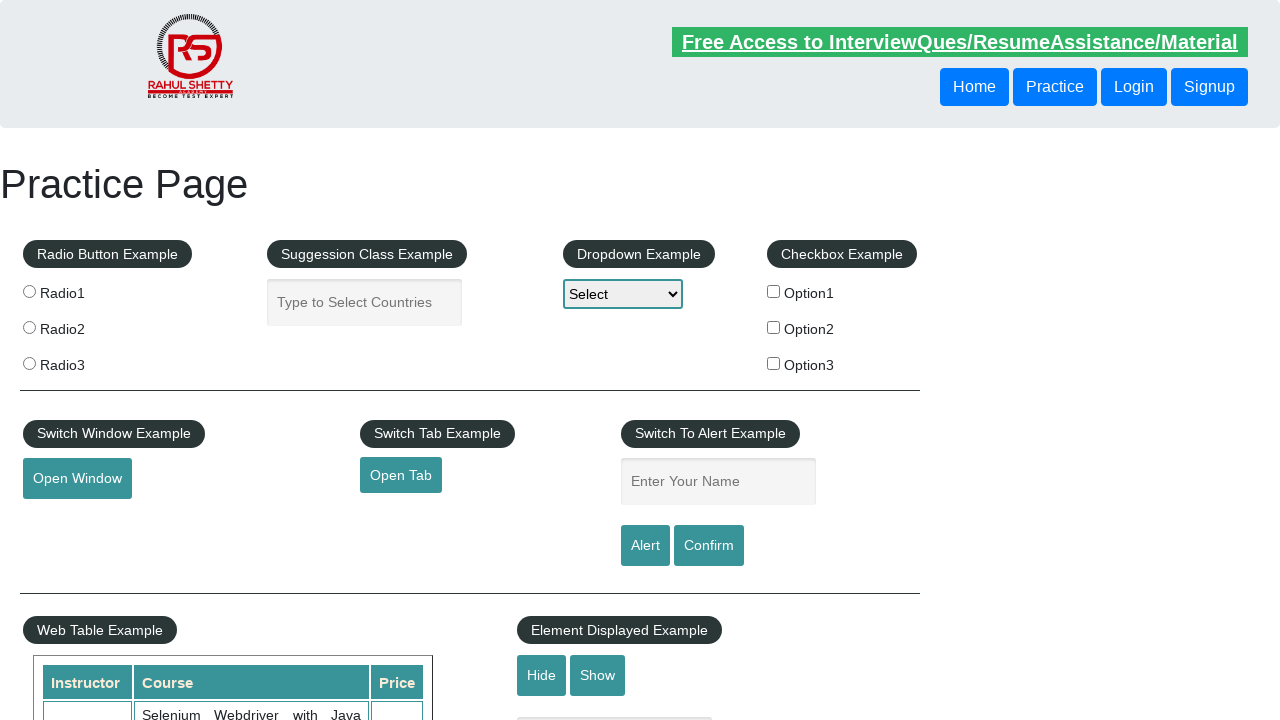

Navigated to AutomationPractice page
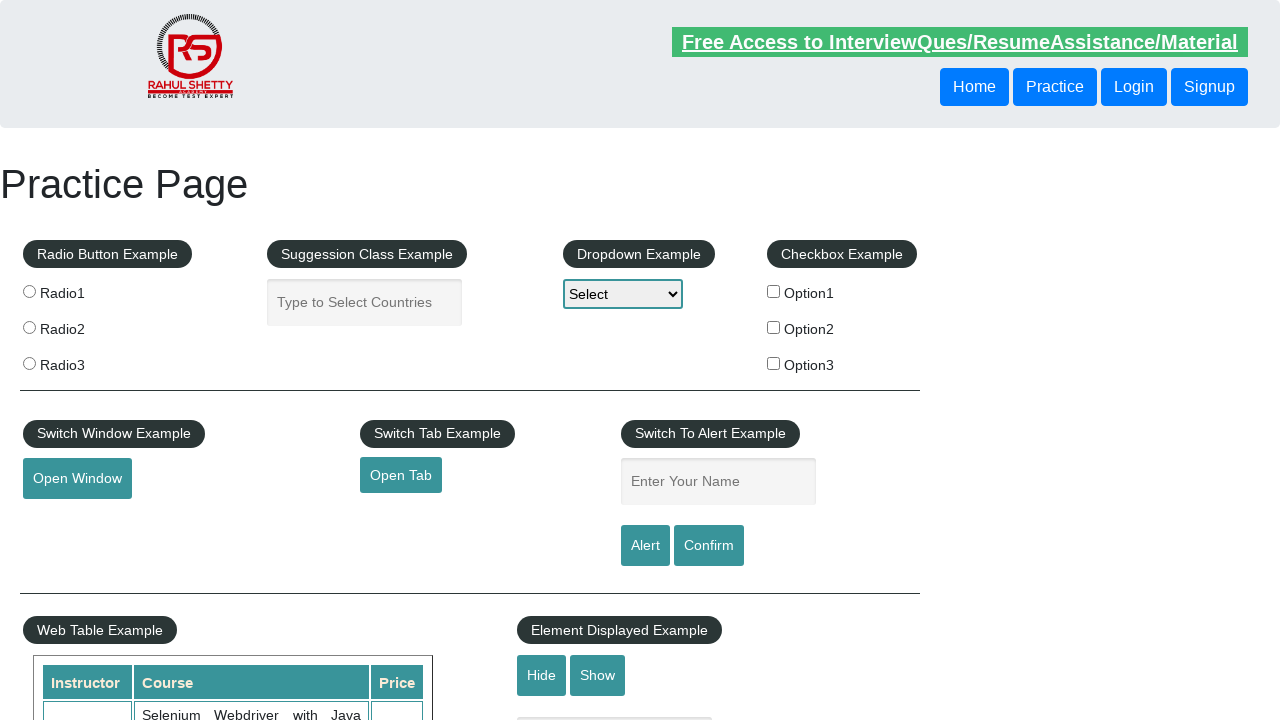

Located iframe with id 'courses-iframe' and clicked 'JOIN NOW' link within it at (139, 700) on iframe#courses-iframe >> internal:control=enter-frame >> a:has-text('JOIN NOW') 
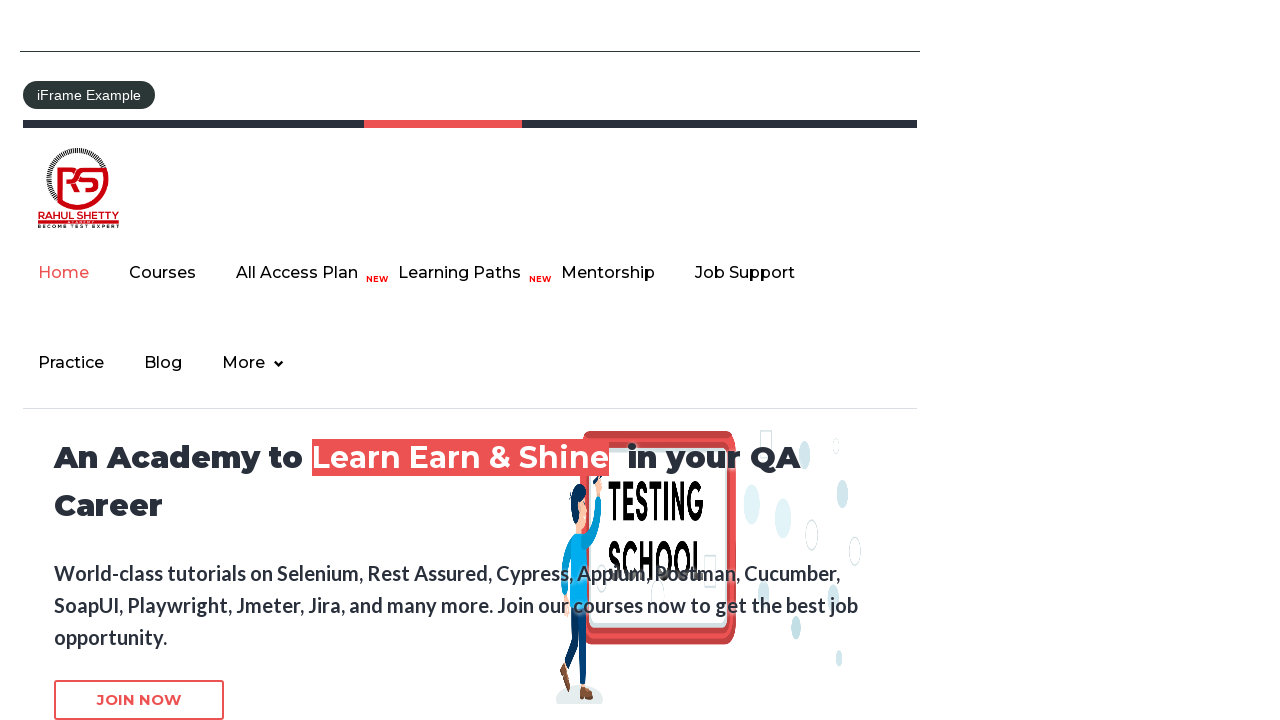

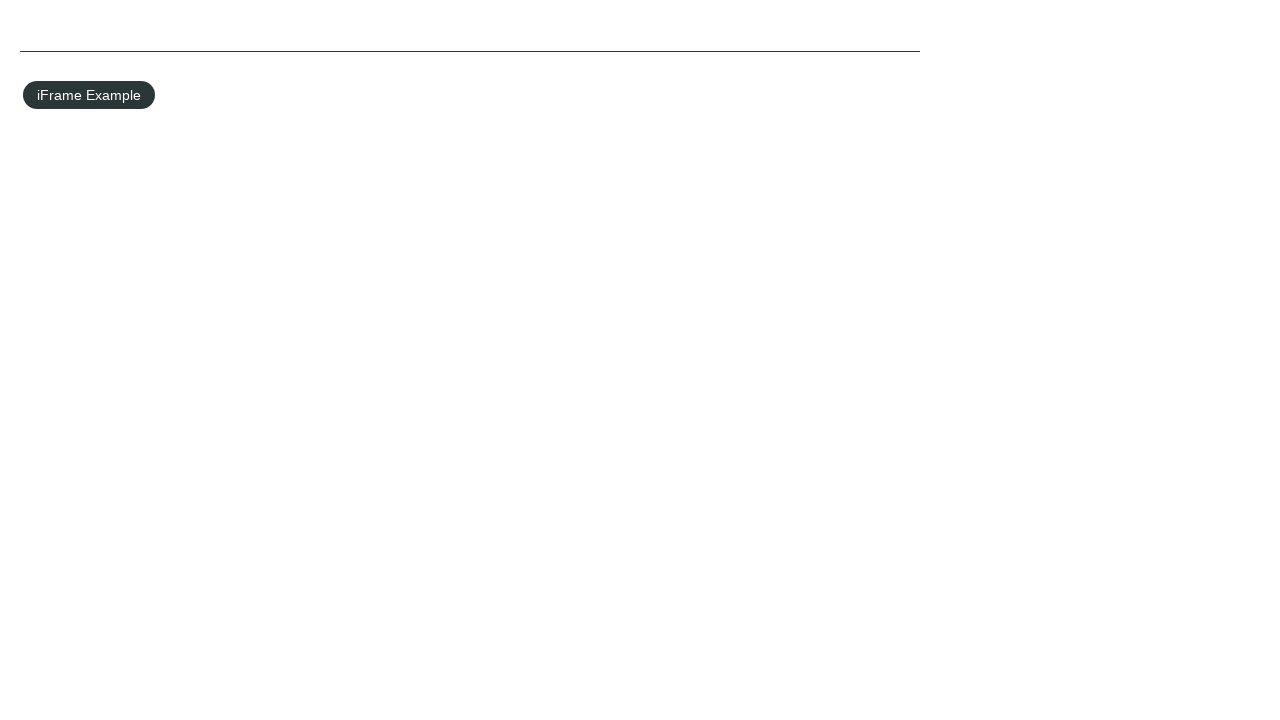